Clicks the Youth button and verifies navigation to the youth page

Starting URL: https://dev.fcccanada.ca/ministries

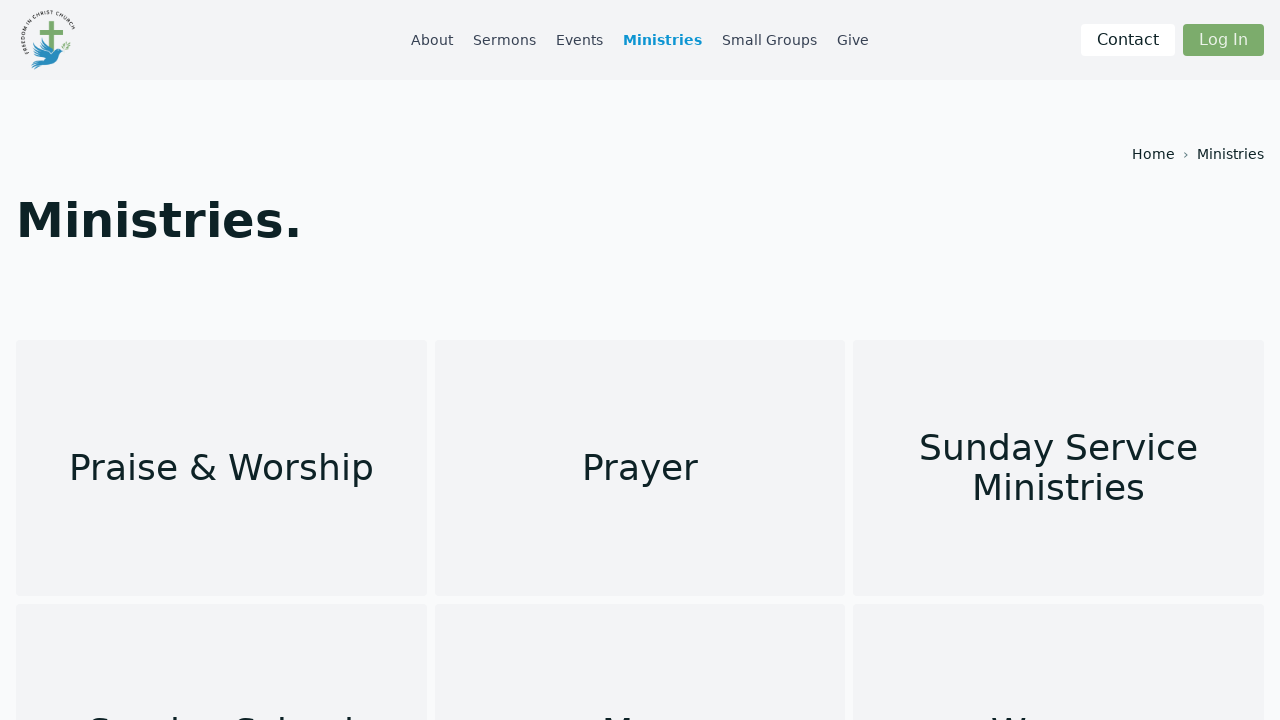

Clicked the Youth button at (221, 360) on internal:text="Youth"i
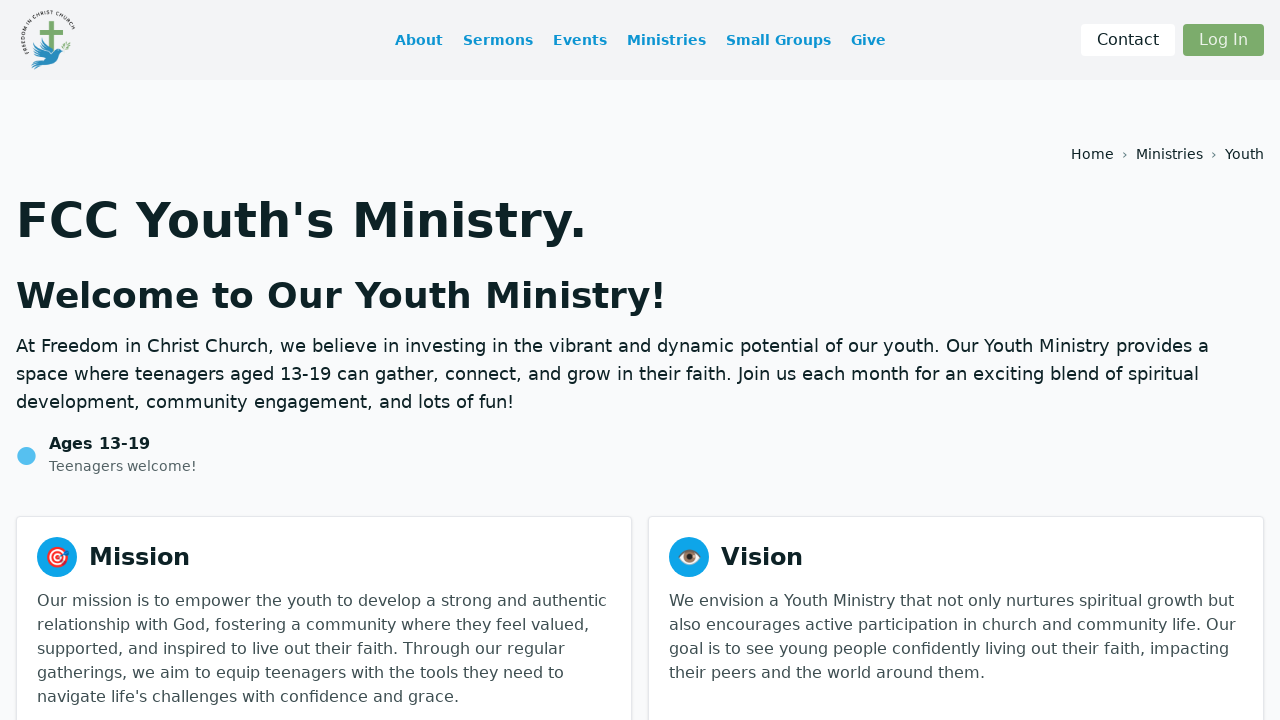

Verified navigation to youth page - URL contains 'youth'
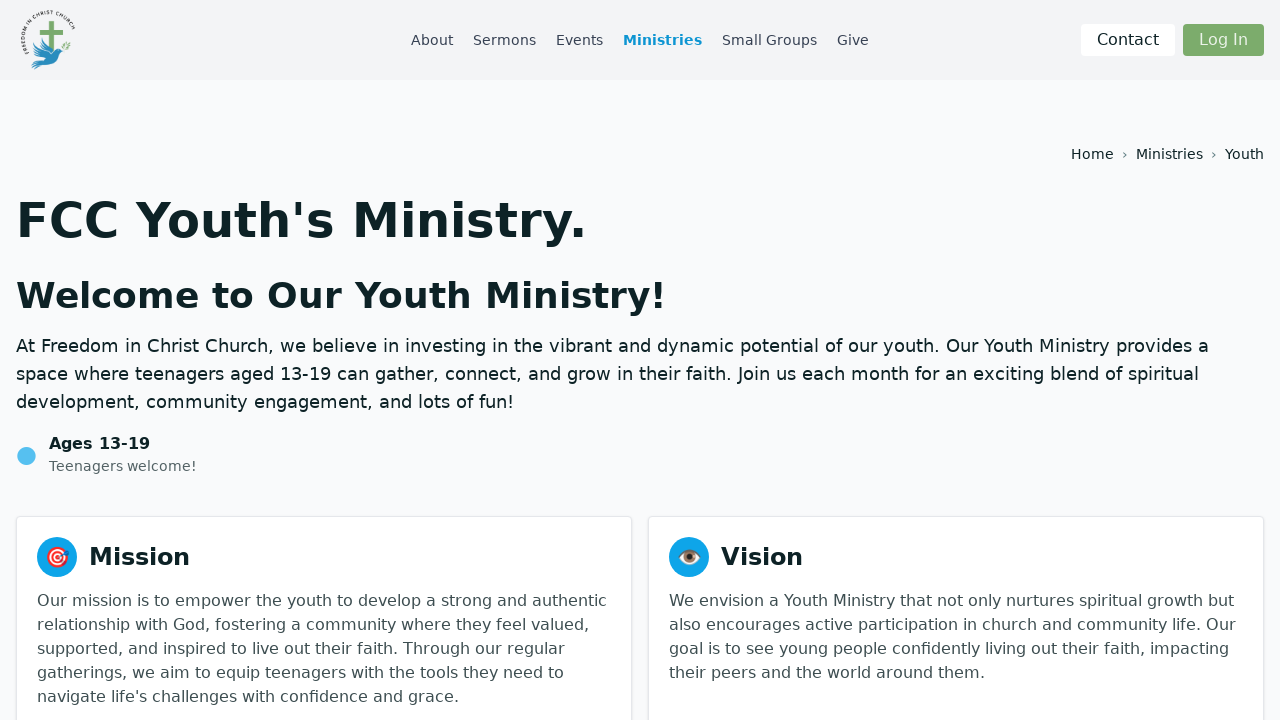

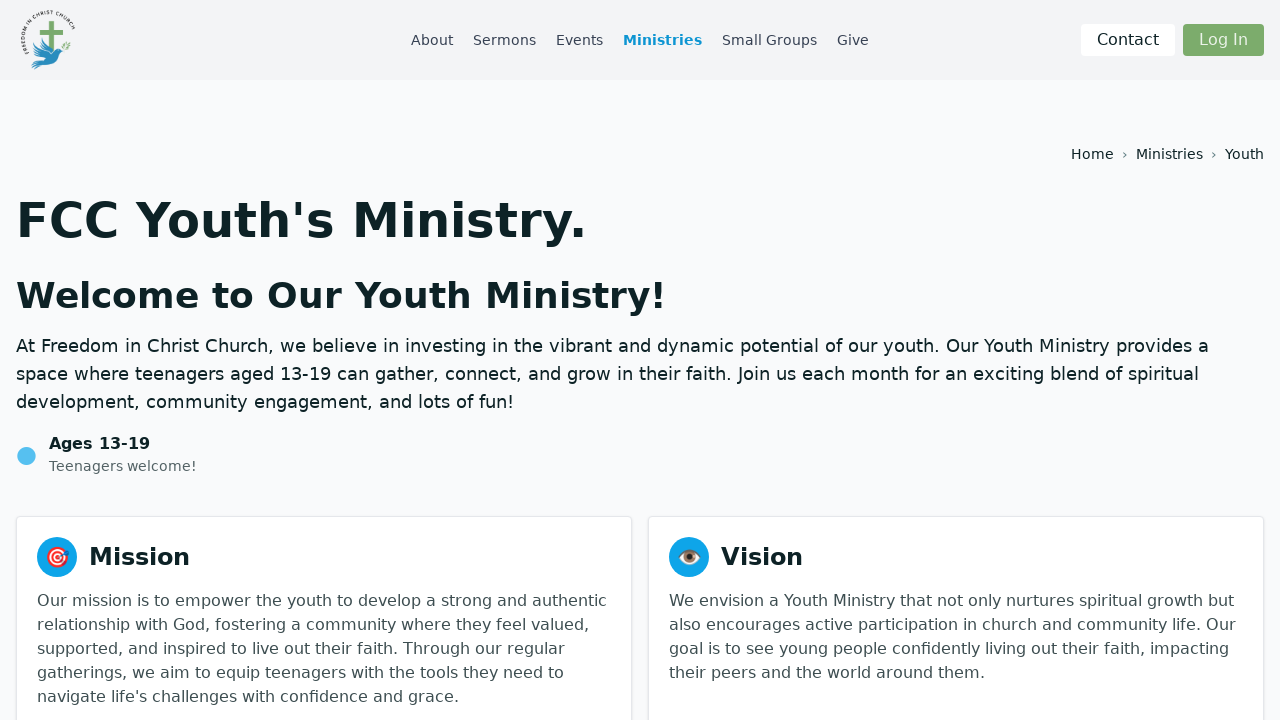